Tests datepicker by finding today's date in the calendar table and clicking the next cell

Starting URL: https://jqueryui.com/datepicker/

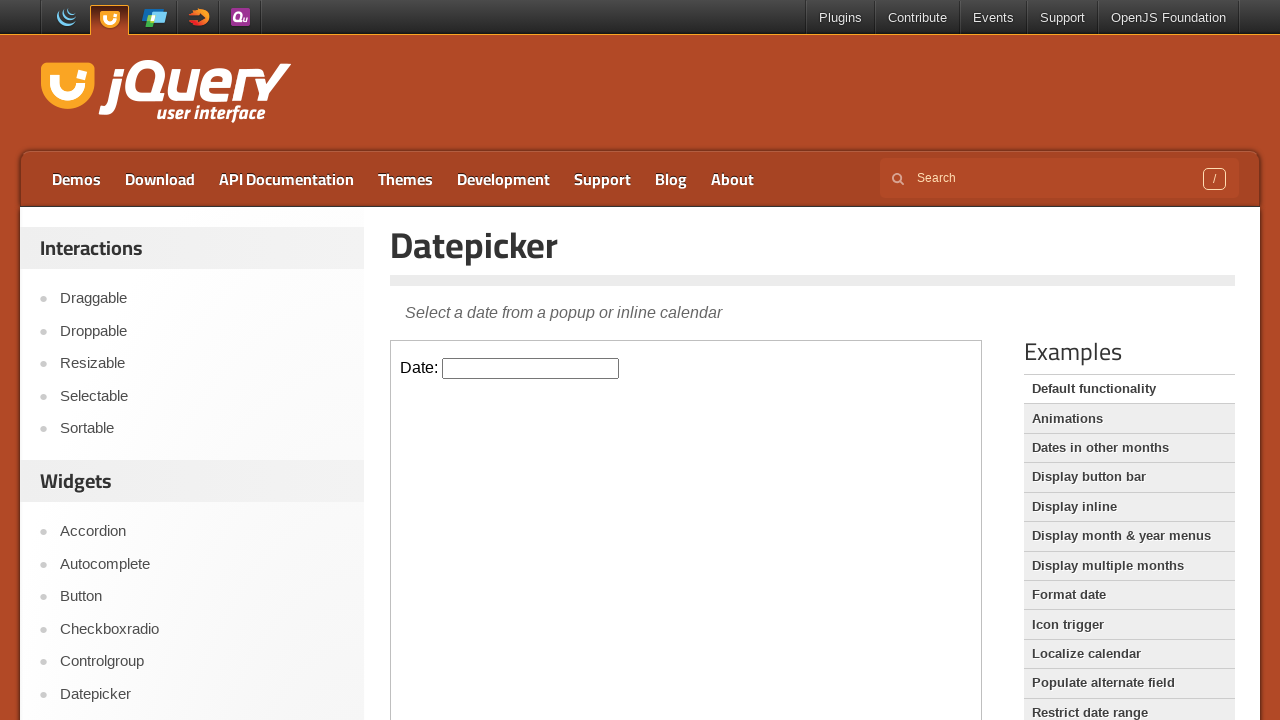

Located iframe containing datepicker
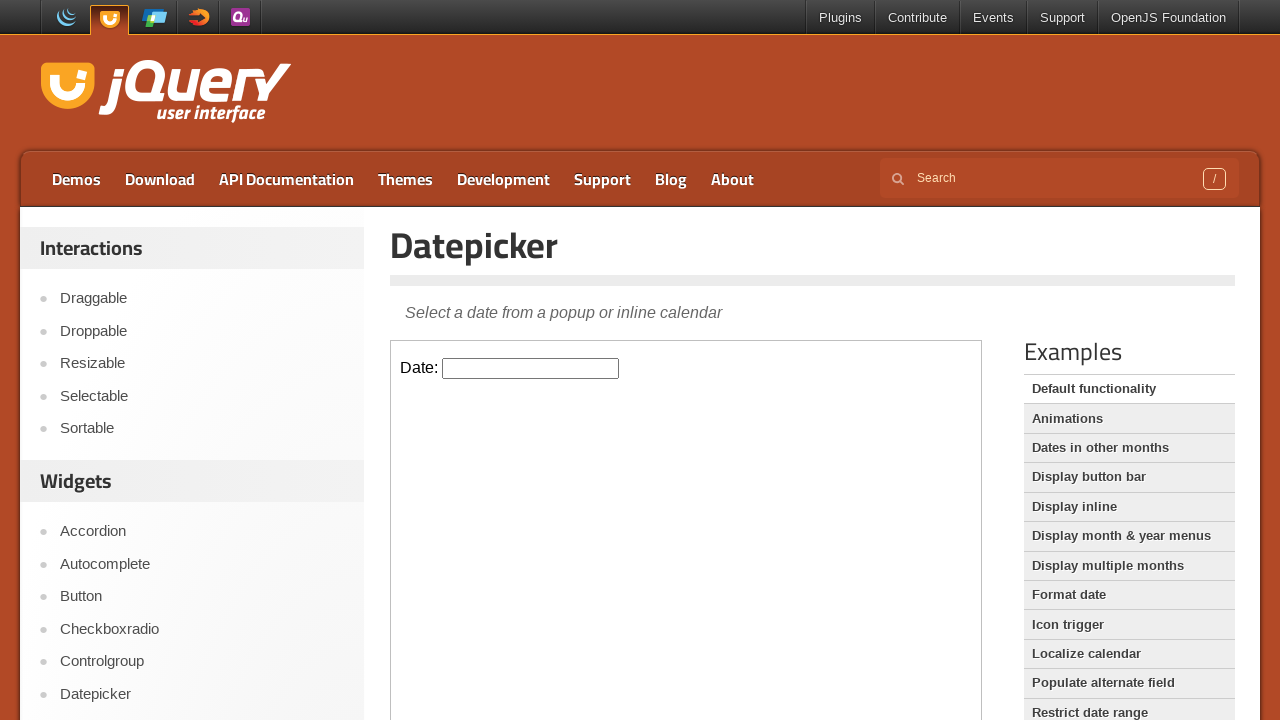

Clicked datepicker input to open calendar at (531, 368) on iframe >> nth=0 >> internal:control=enter-frame >> #datepicker
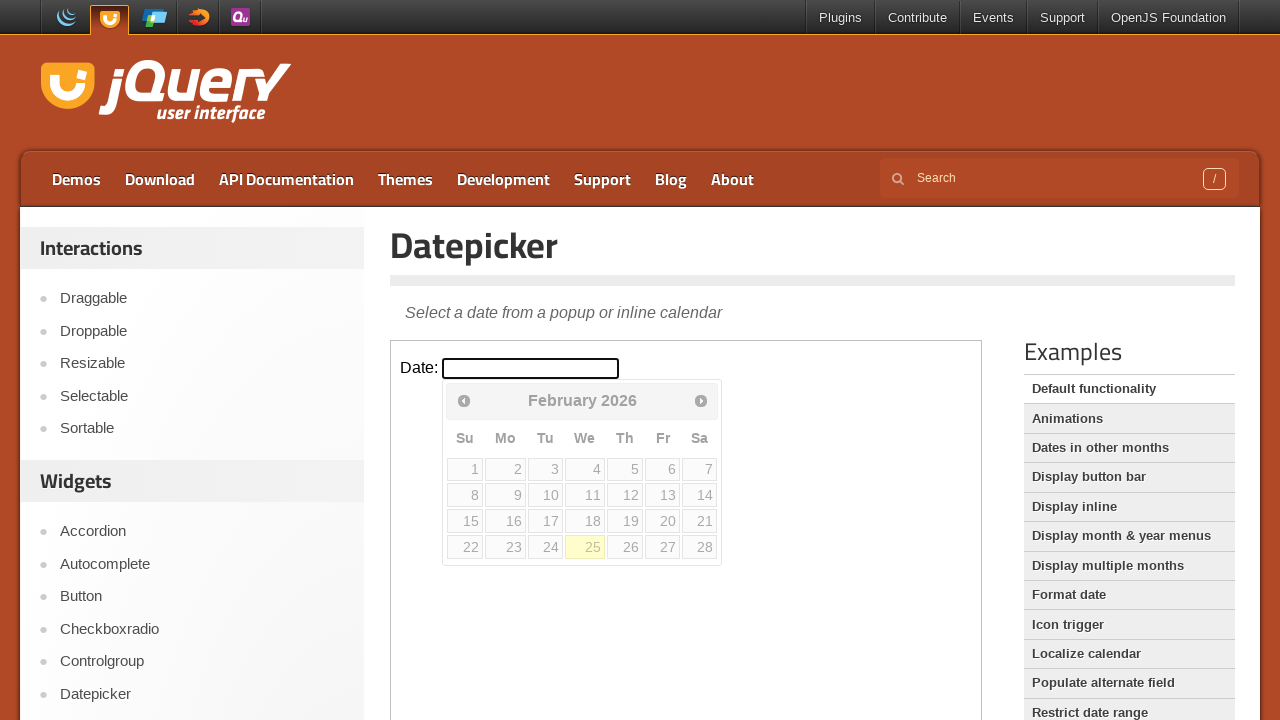

Located all selectable date cells in calendar
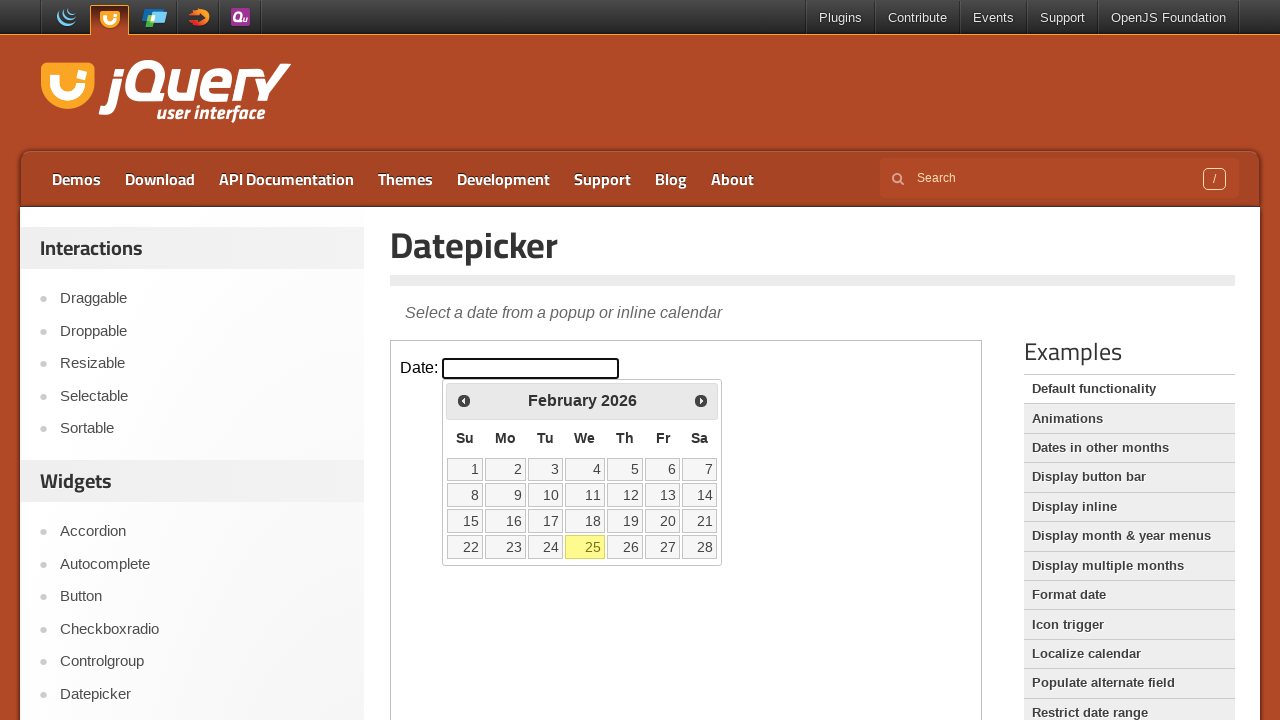

Retrieved date cell count: 28, looking for today's date: 25
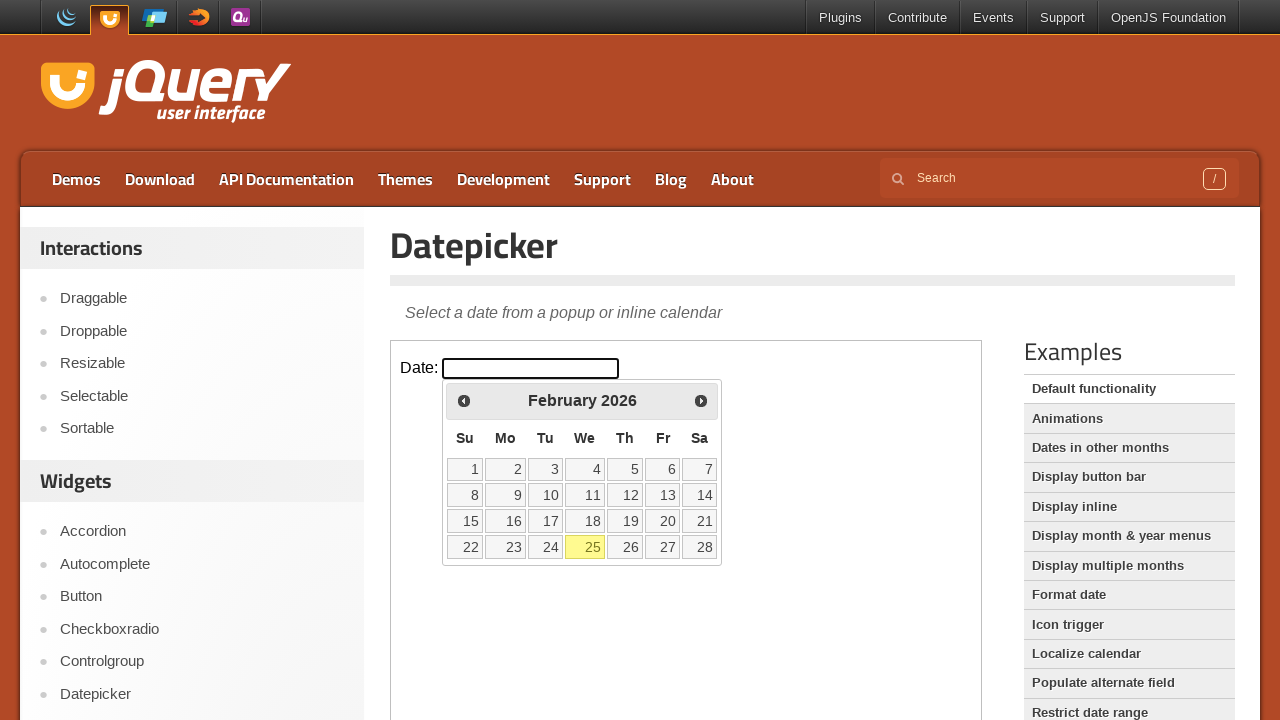

Found today's date (day 25) at index 24, clicked next date cell at index 25 at (625, 547) on iframe >> nth=0 >> internal:control=enter-frame >> xpath=//table[@class='ui-date
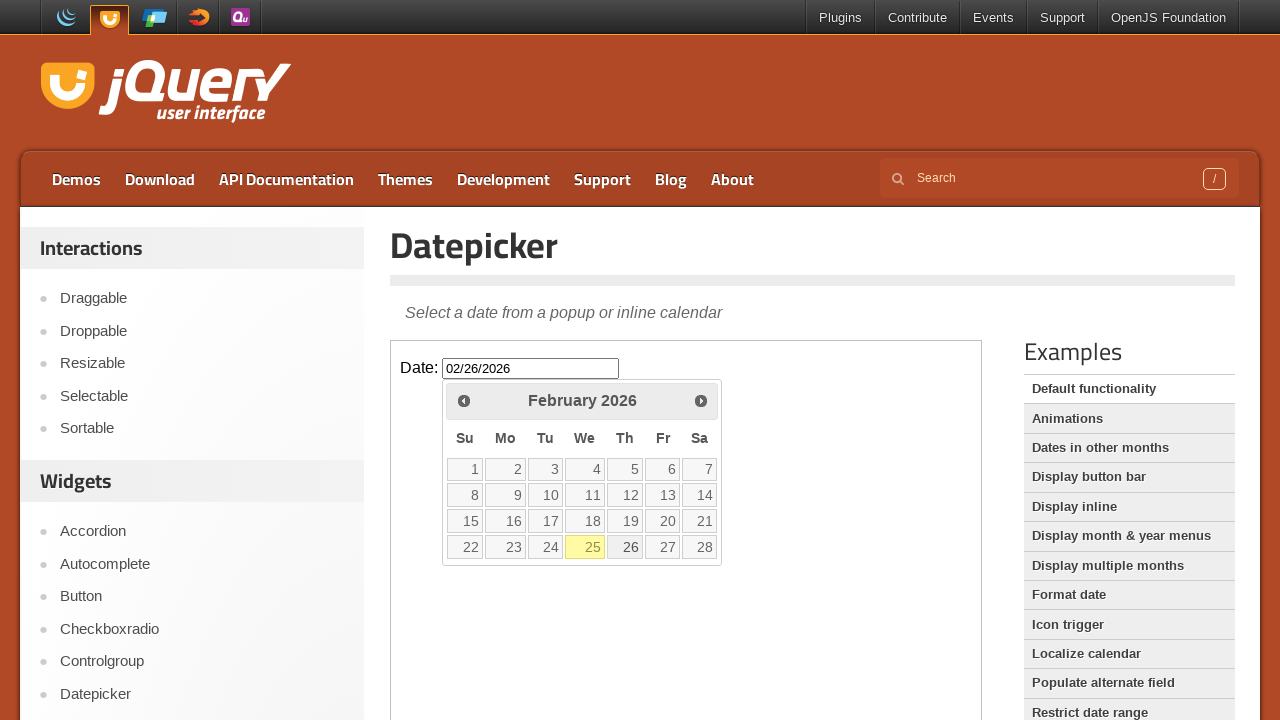

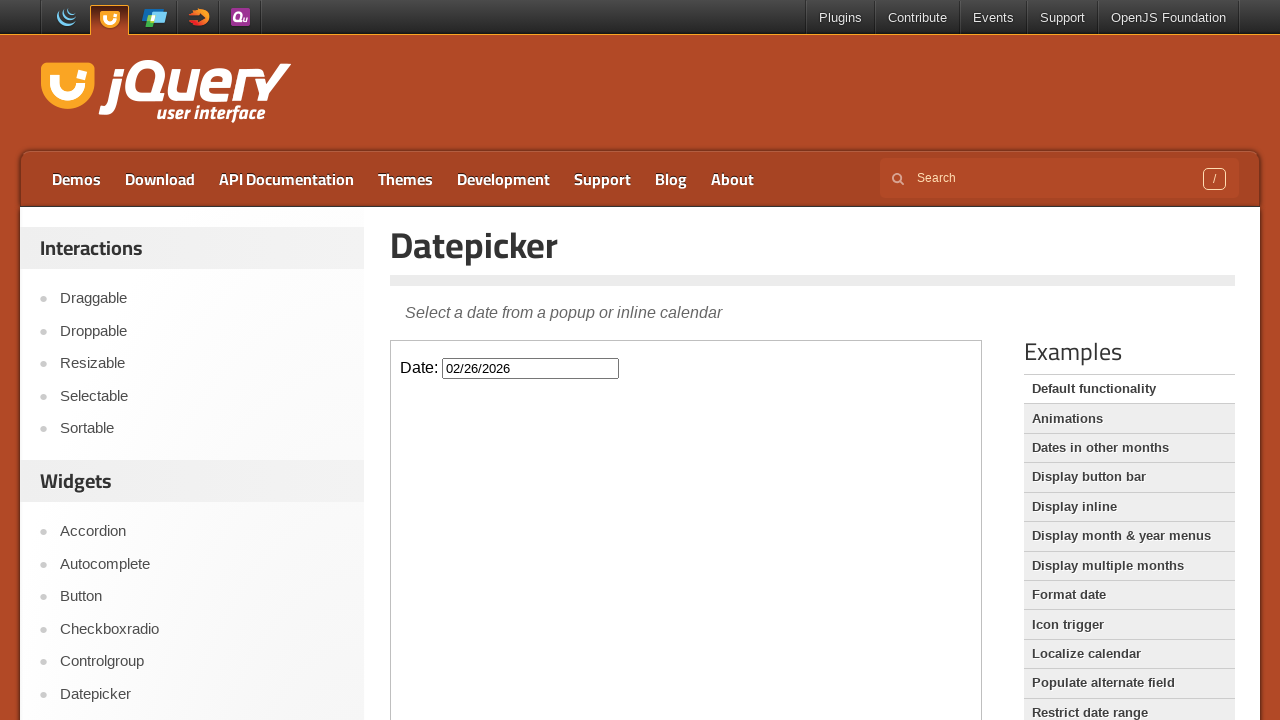